Tests that the currently active filter link is highlighted with a selected class.

Starting URL: https://demo.playwright.dev/todomvc

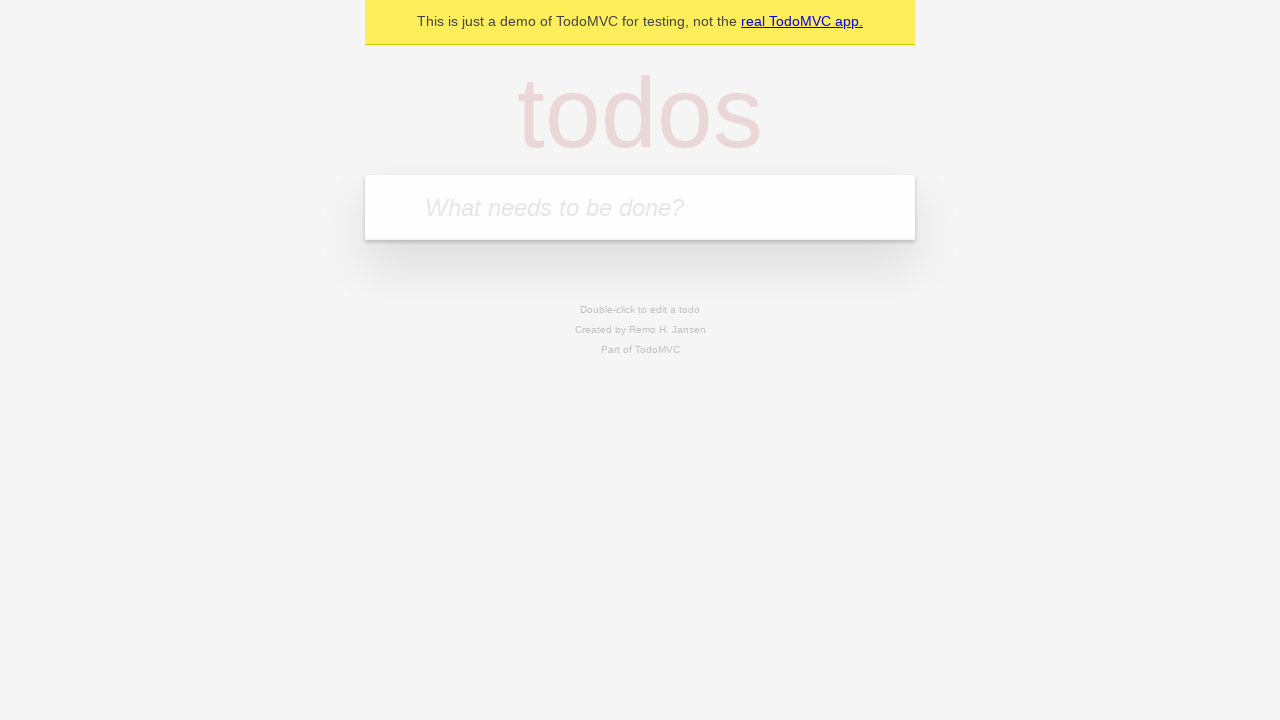

Filled todo input with 'buy some cheese' on internal:attr=[placeholder="What needs to be done?"i]
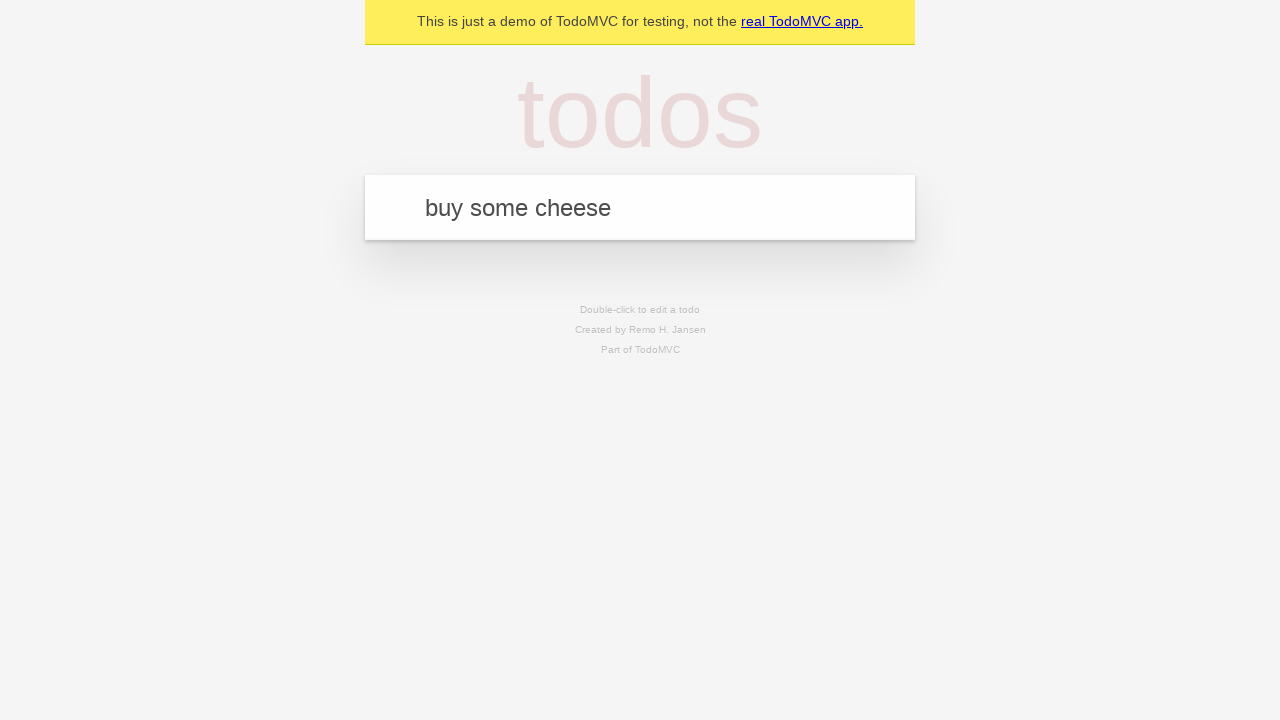

Pressed Enter to add first todo on internal:attr=[placeholder="What needs to be done?"i]
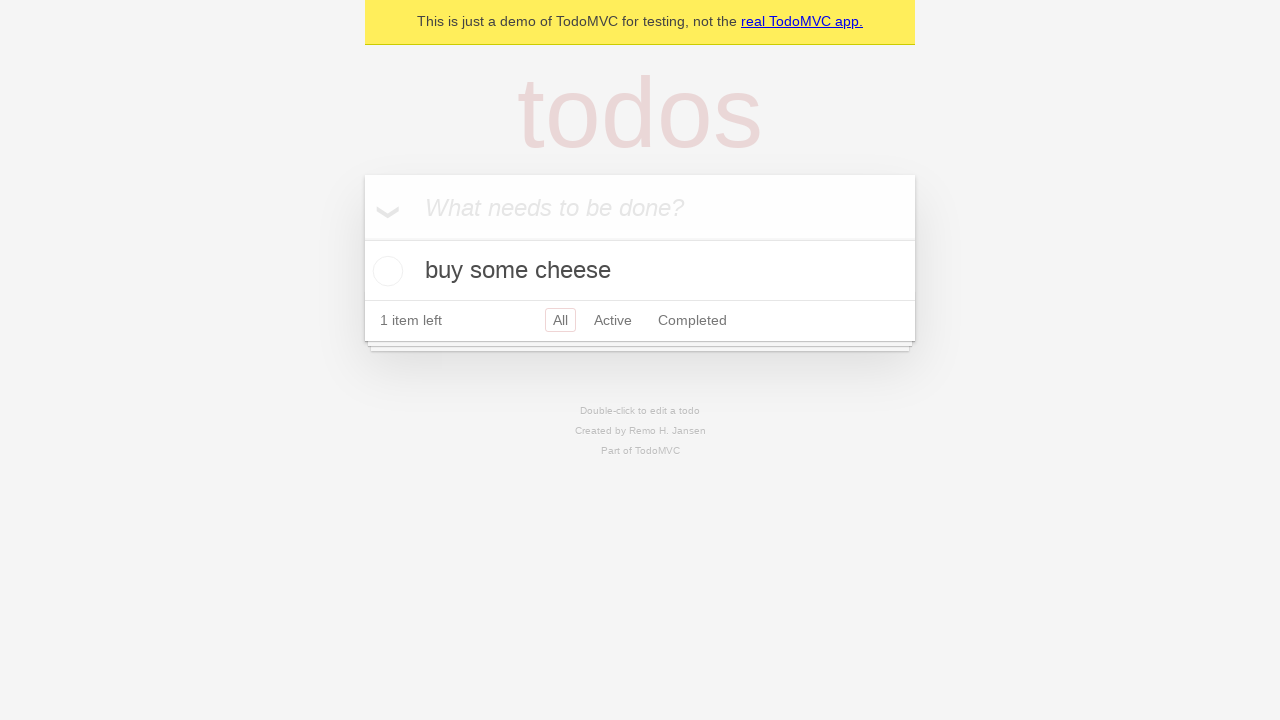

Filled todo input with 'feed the cat' on internal:attr=[placeholder="What needs to be done?"i]
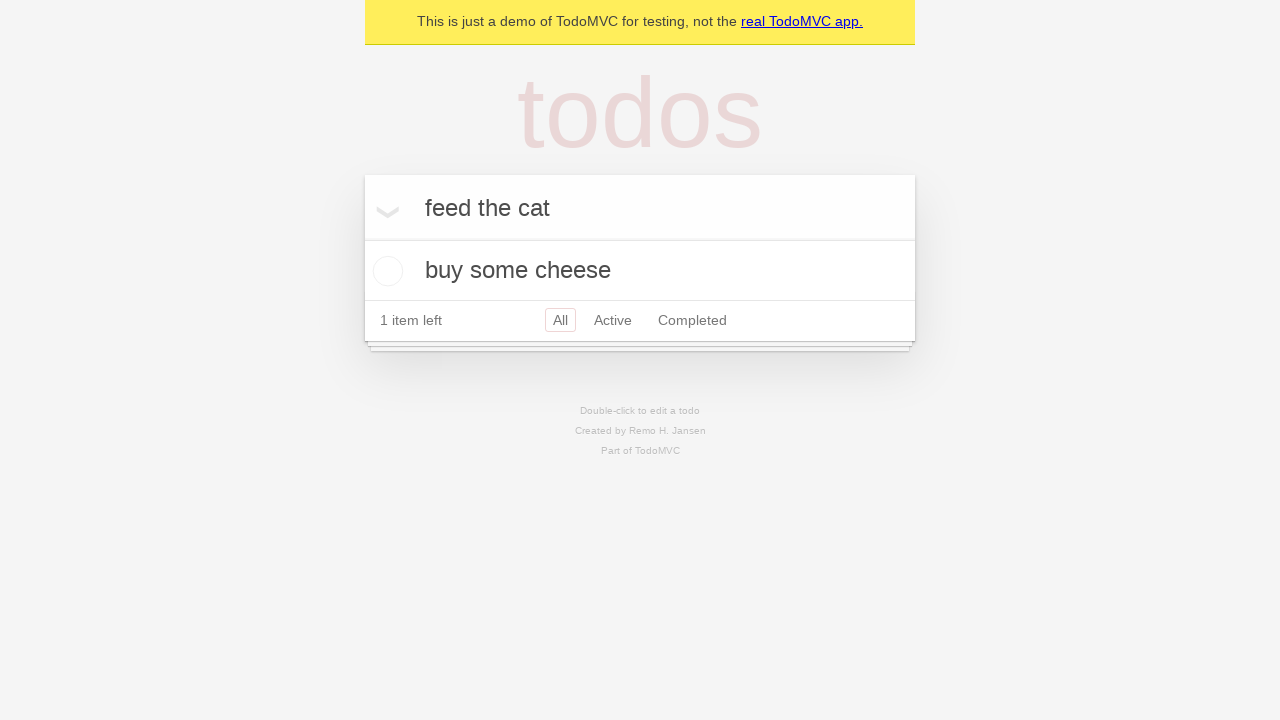

Pressed Enter to add second todo on internal:attr=[placeholder="What needs to be done?"i]
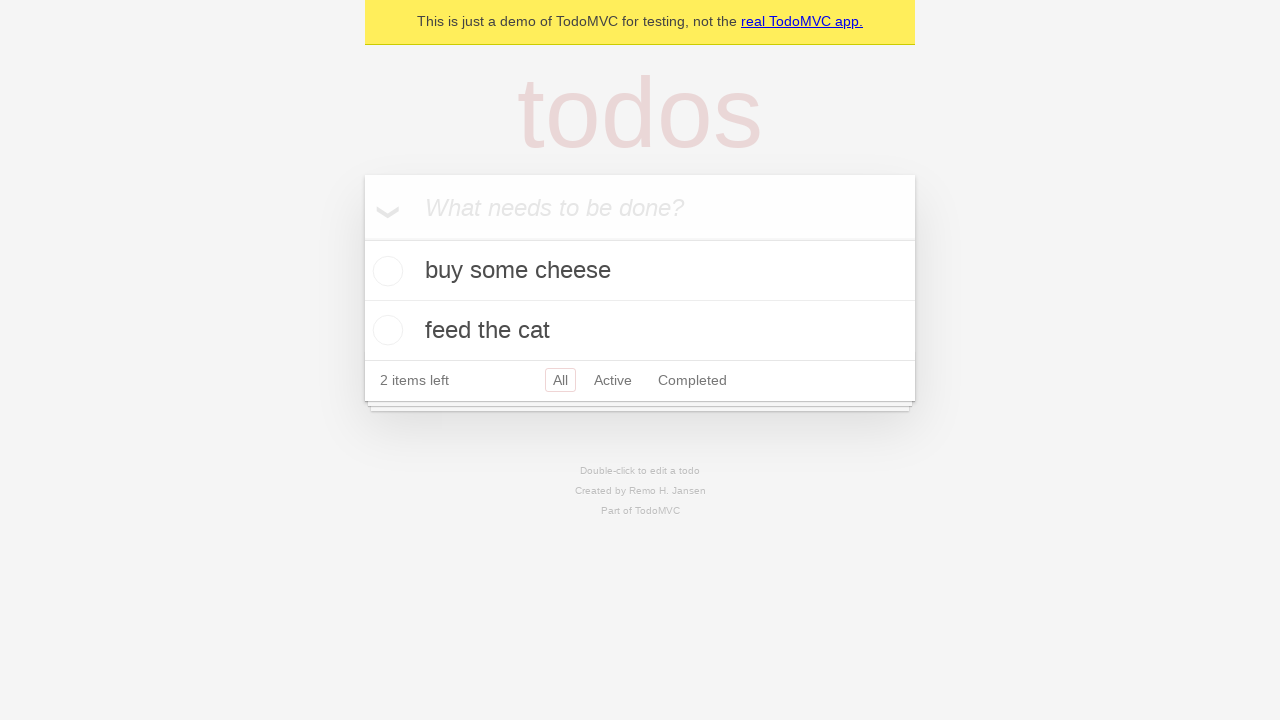

Filled todo input with 'book a doctors appointment' on internal:attr=[placeholder="What needs to be done?"i]
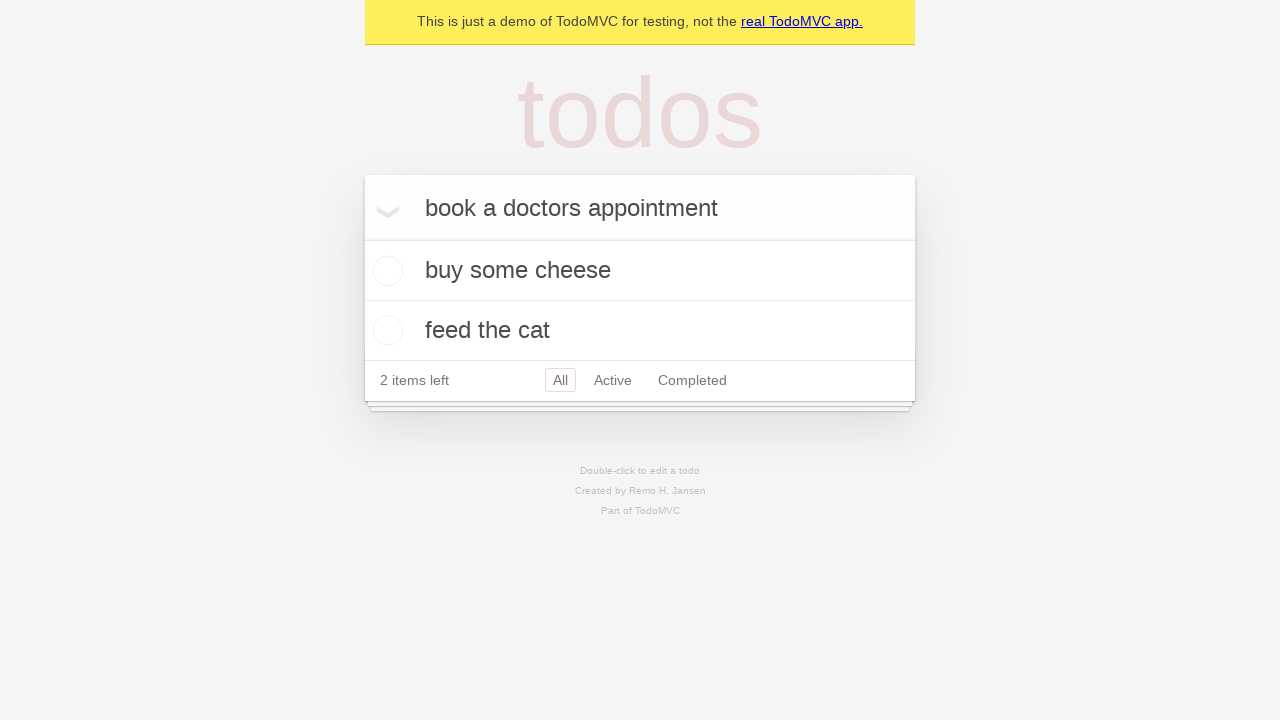

Pressed Enter to add third todo on internal:attr=[placeholder="What needs to be done?"i]
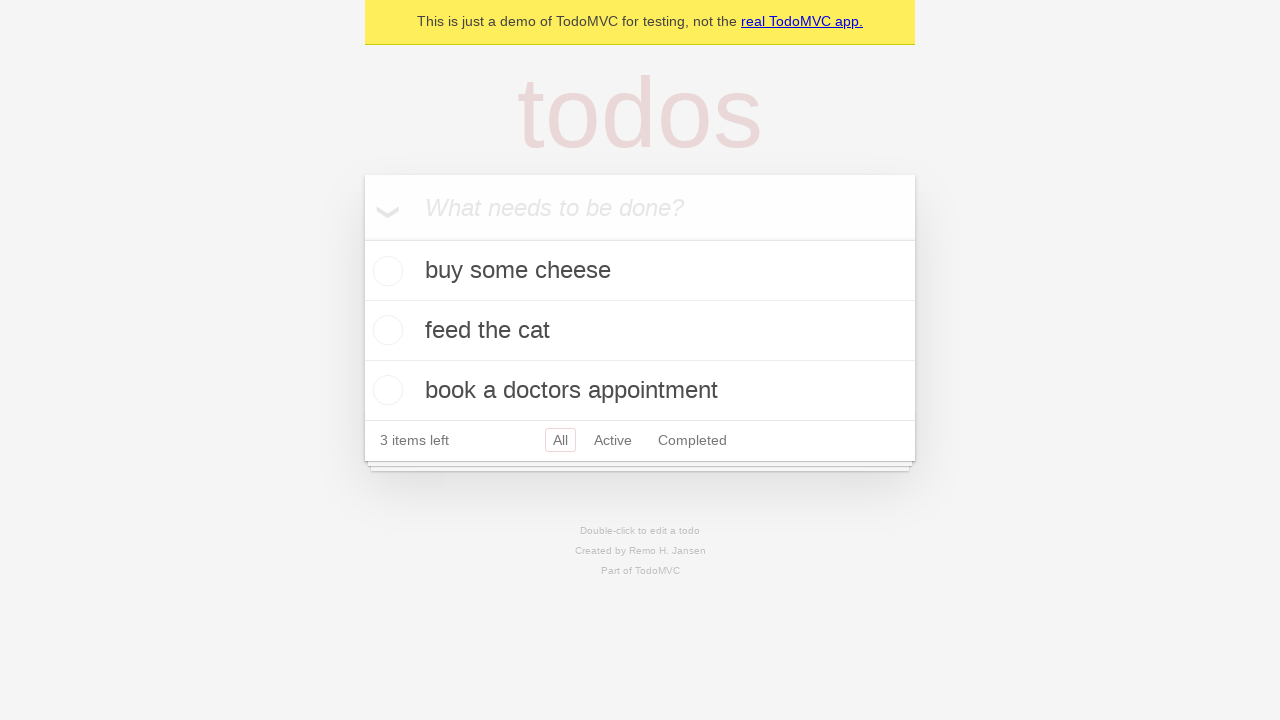

Clicked Active filter link at (613, 440) on internal:role=link[name="Active"i]
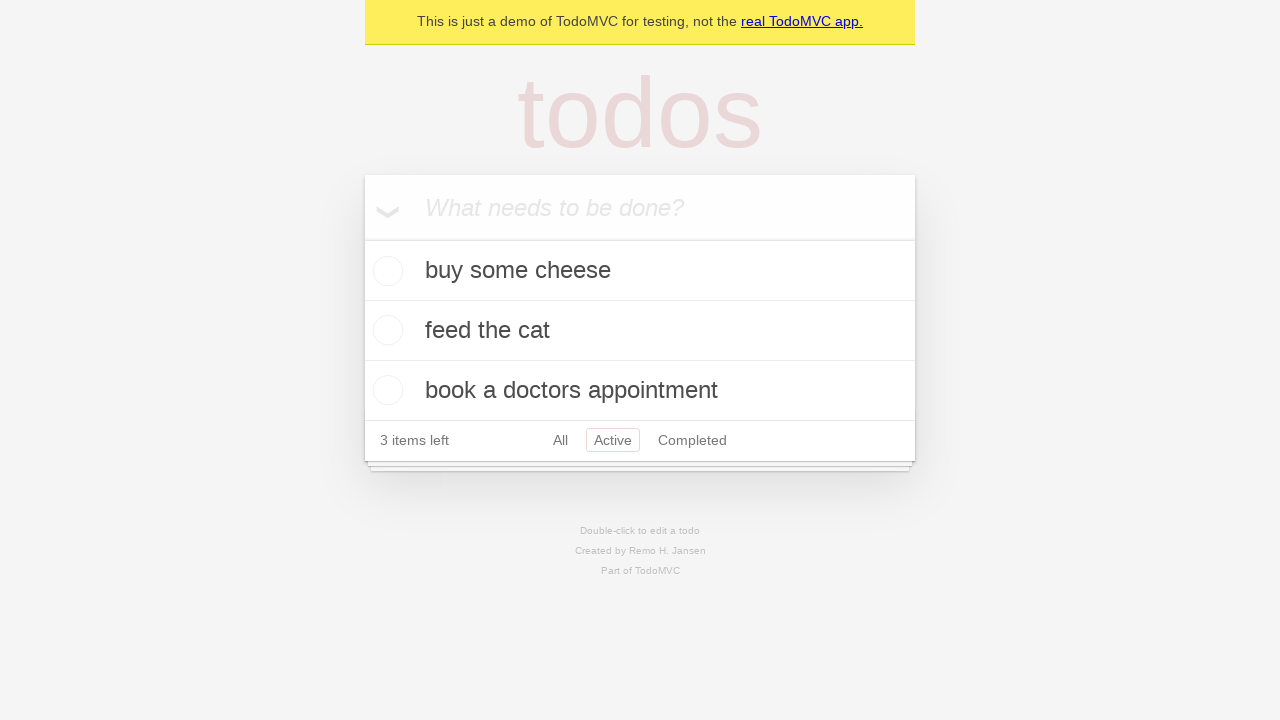

Clicked Completed filter link to verify it gets highlighted at (692, 440) on internal:role=link[name="Completed"i]
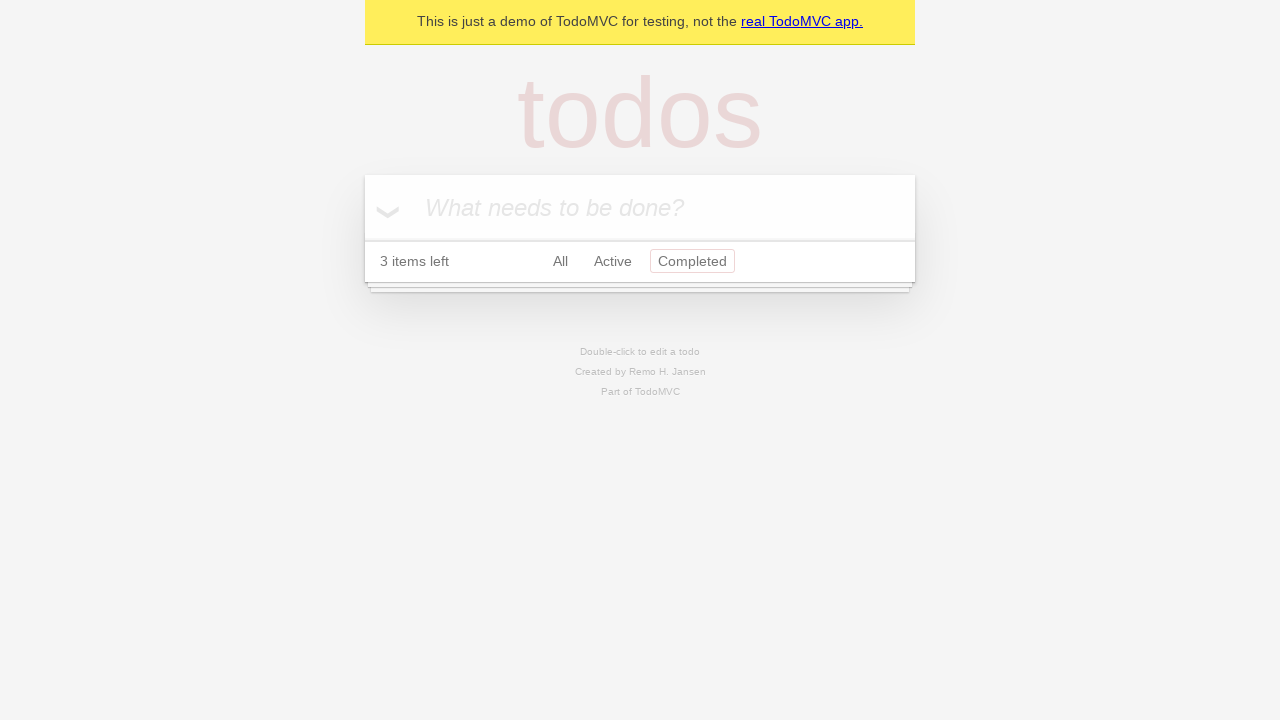

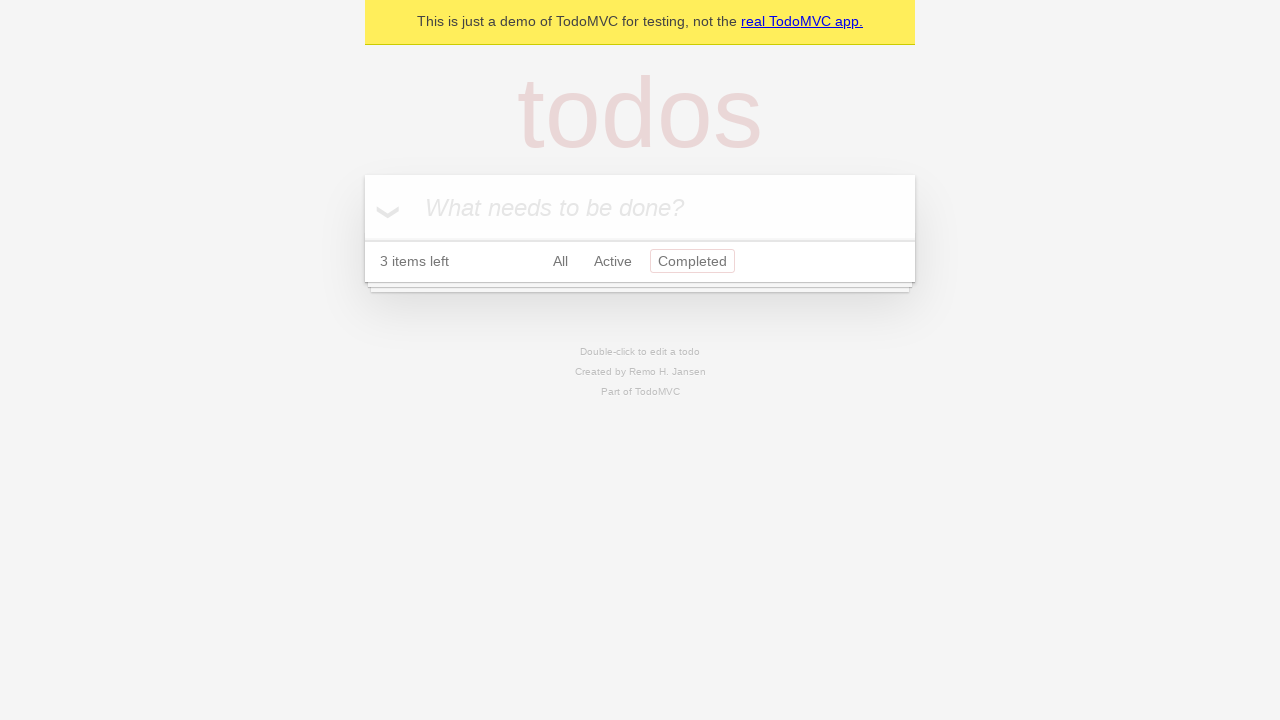